Tests security aspects by loading the main page and verifying that sensitive information patterns are not exposed in the page content.

Starting URL: https://www.stellarspeak.online

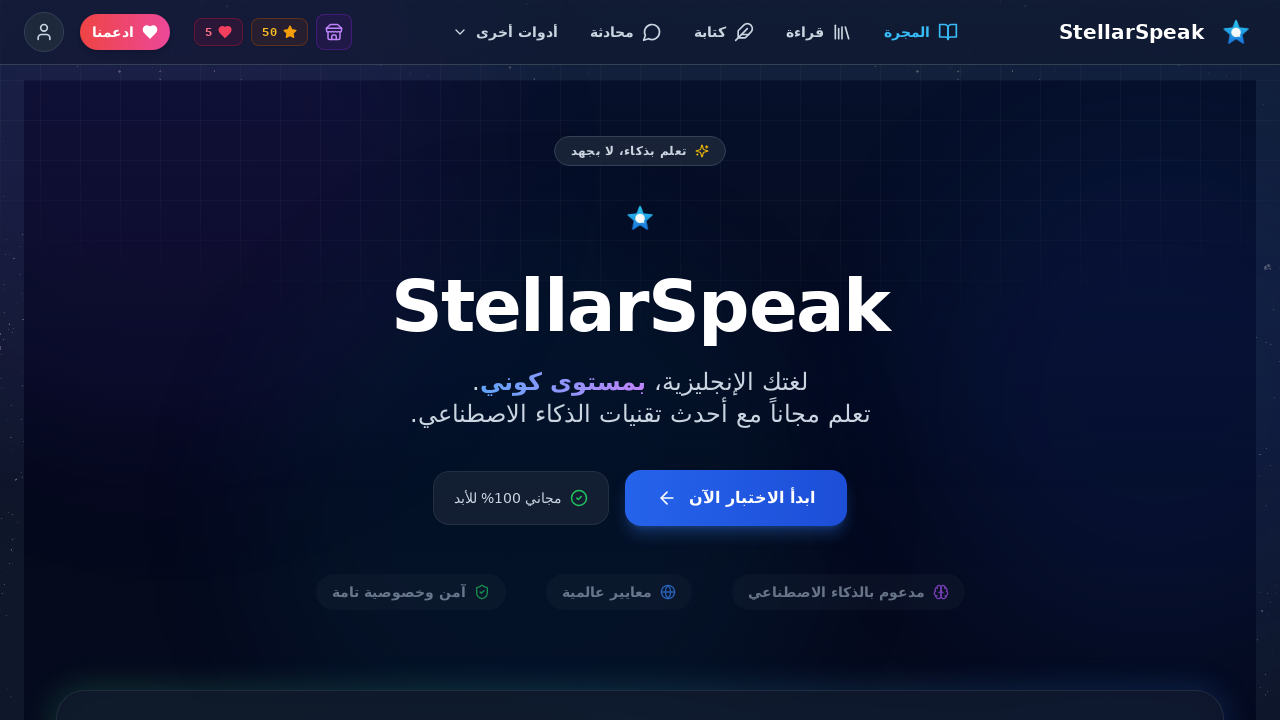

Waited for page DOM content to load
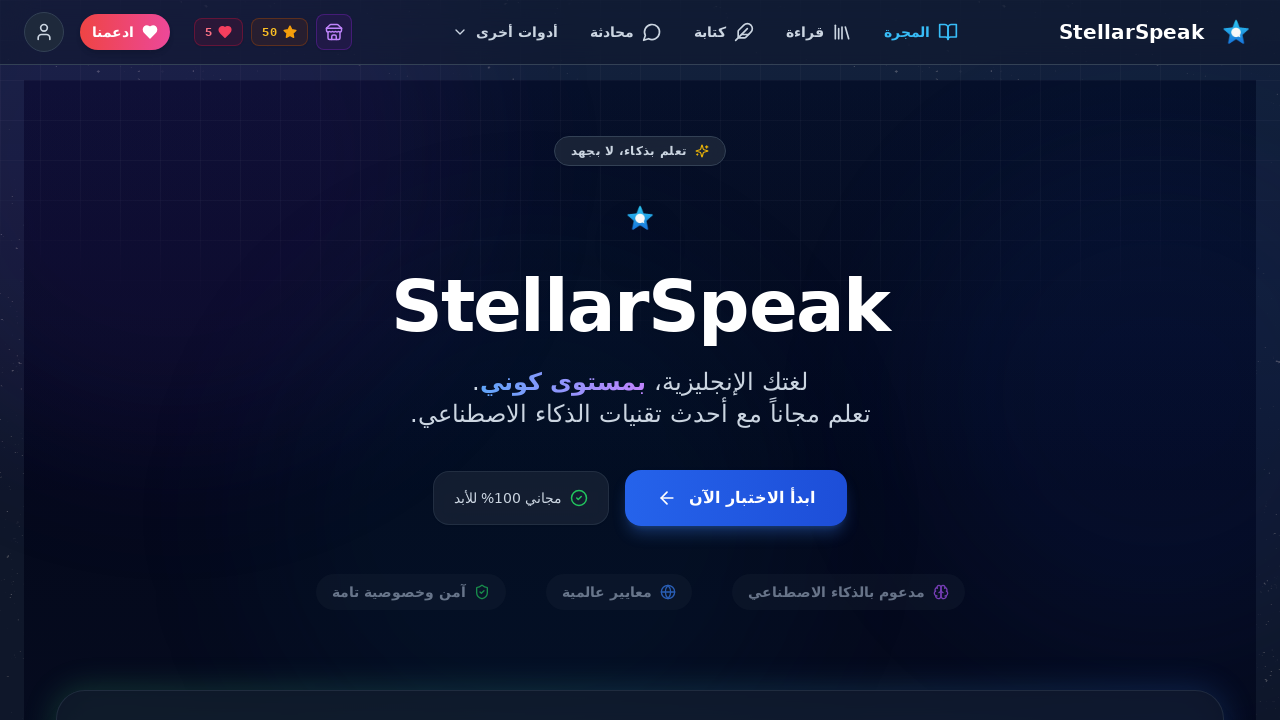

Body element became visible
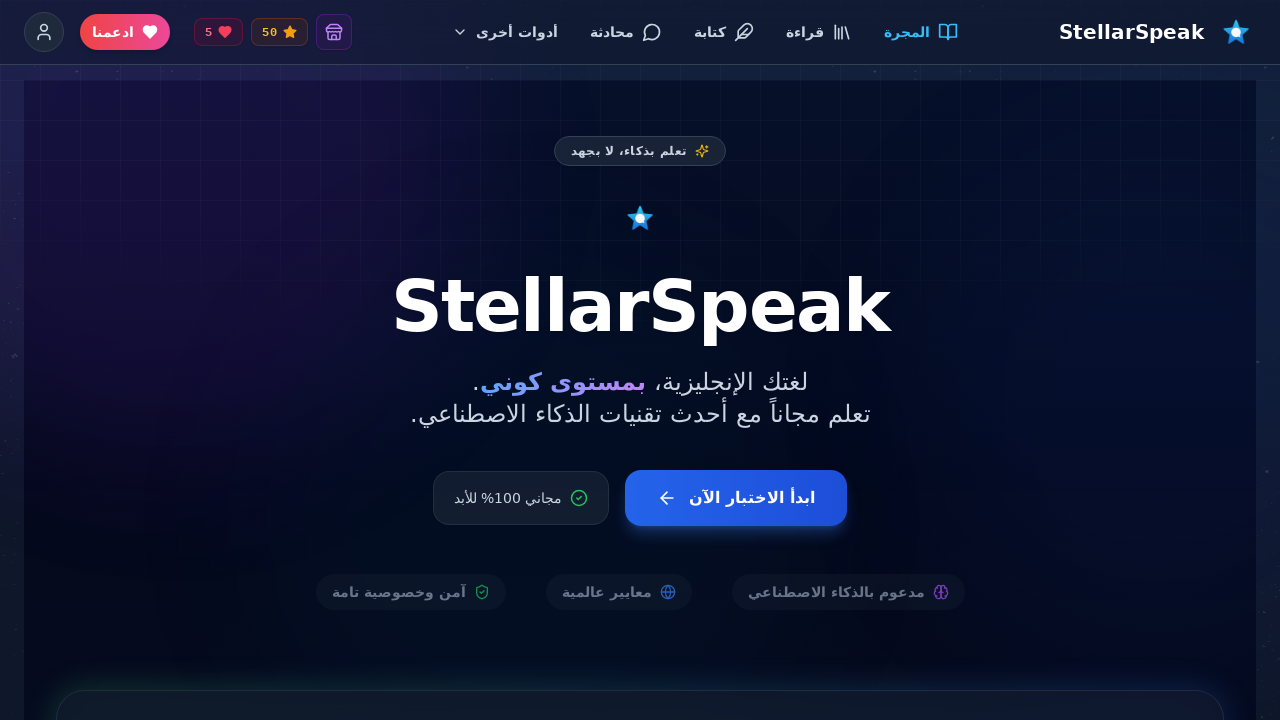

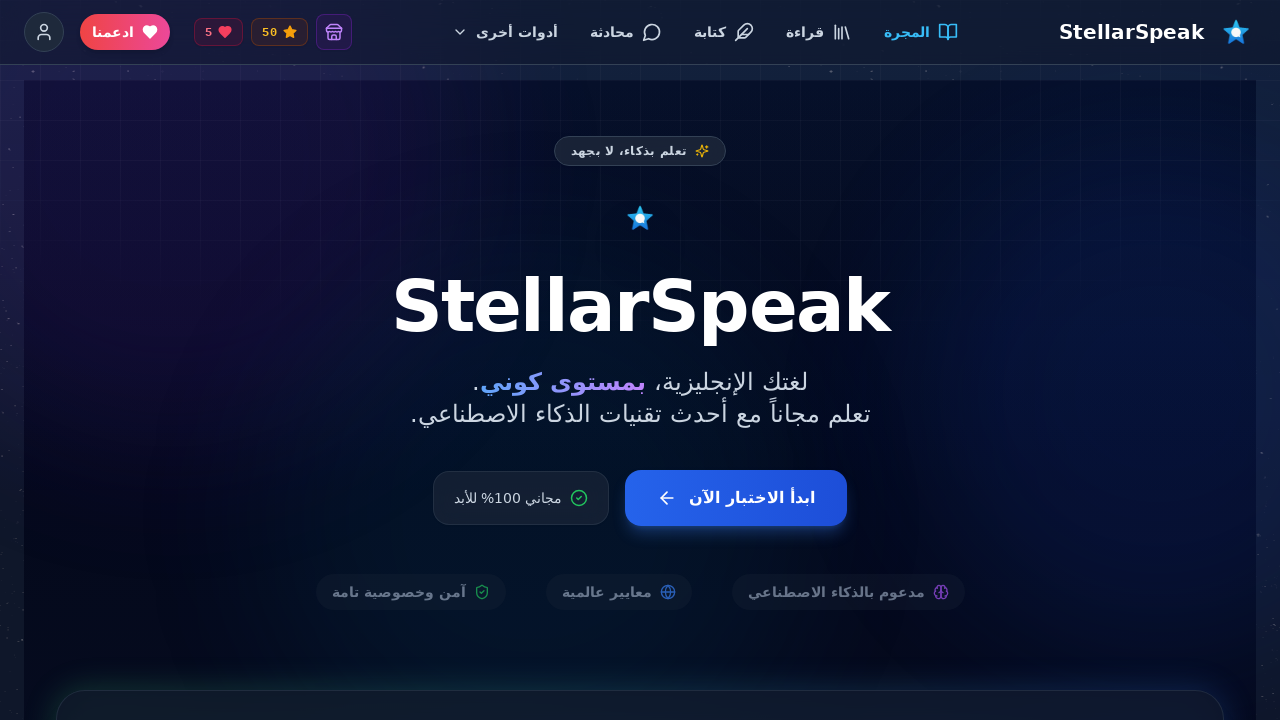